Tests handling a JavaScript confirm alert by clicking the confirm button, then dismissing (canceling) the alert dialog

Starting URL: https://the-internet.herokuapp.com/javascript_alerts

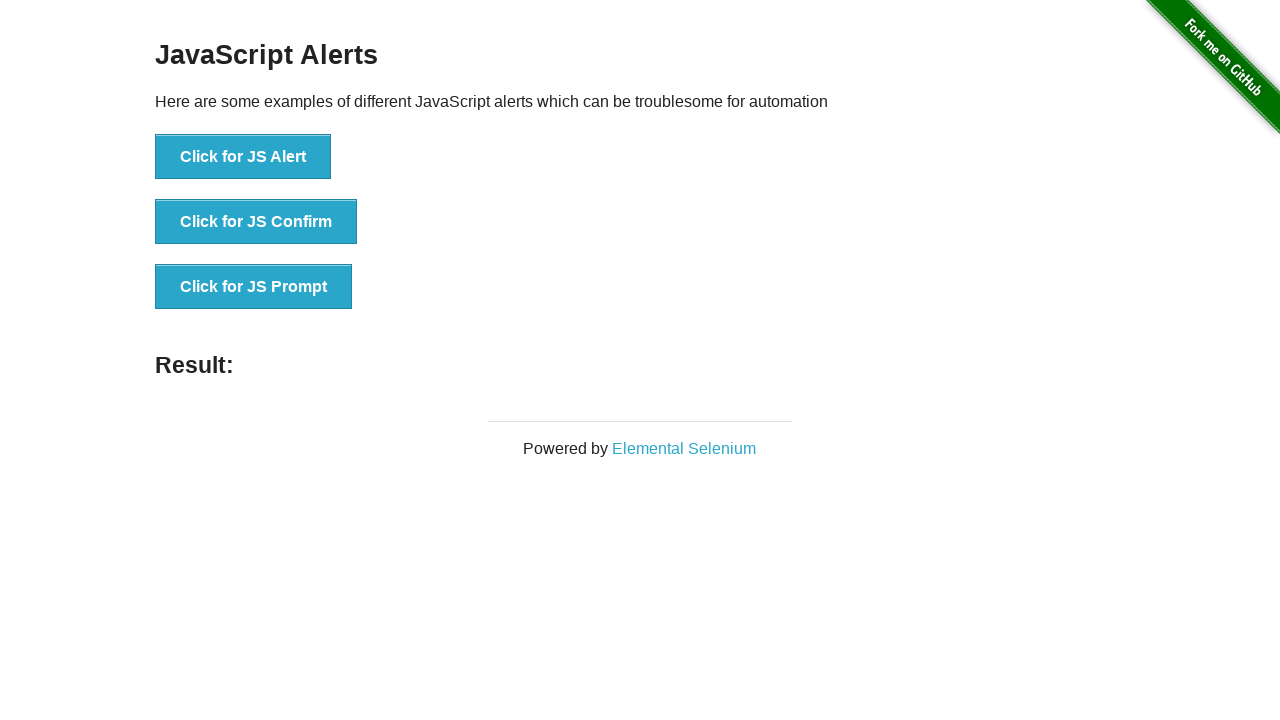

Set up dialog handler to dismiss confirm alerts
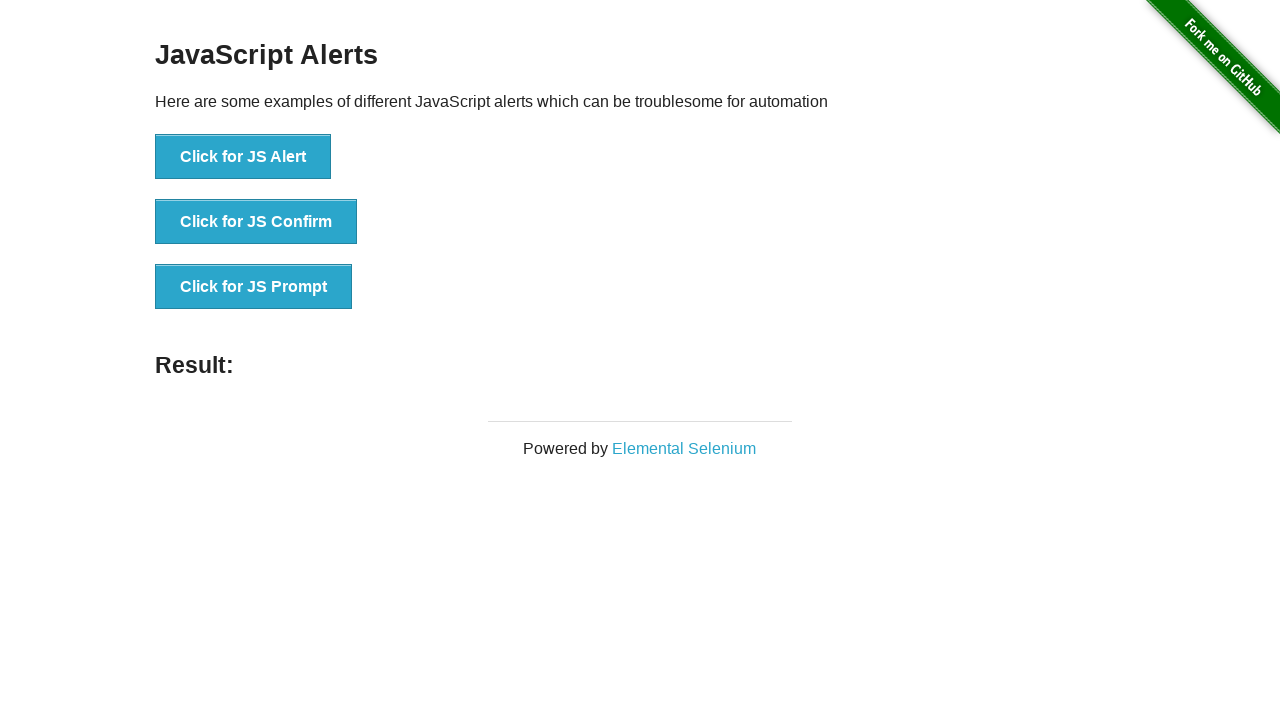

Clicked button to trigger JavaScript confirm alert at (256, 222) on xpath=//*[@id='content']/div/ul/li[2]/button
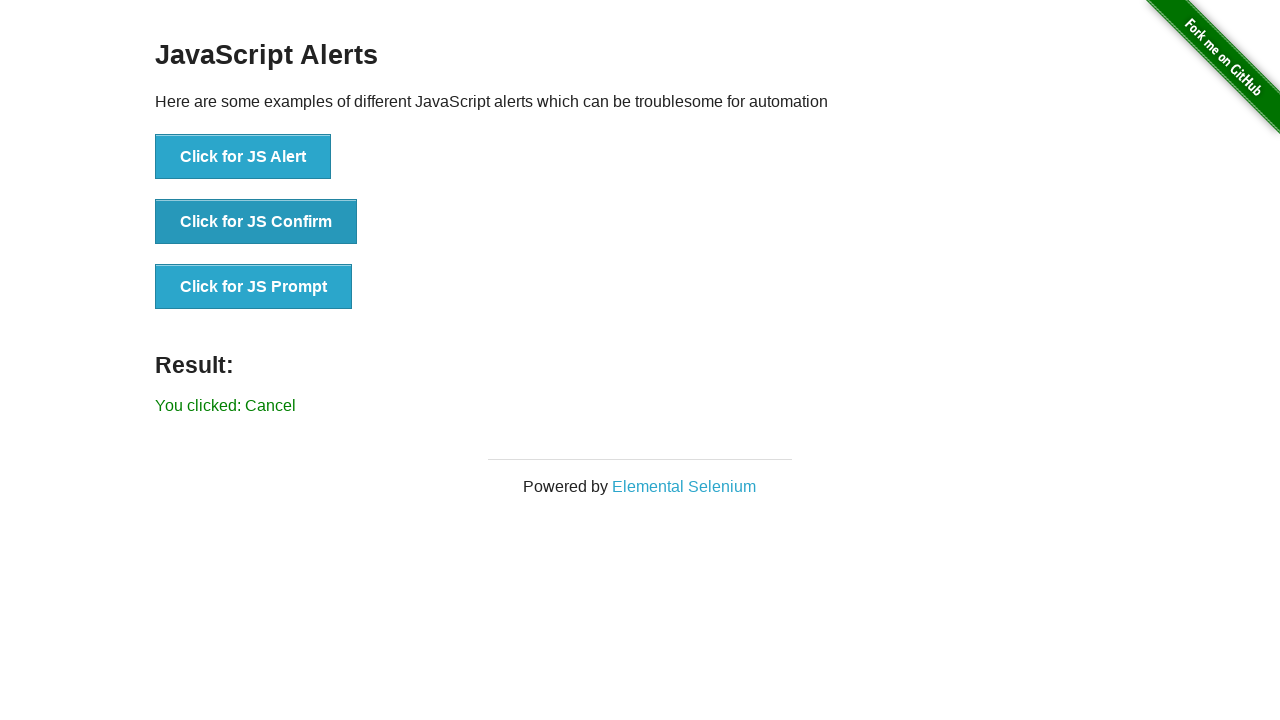

Waited for result message to appear after dismissing confirm dialog
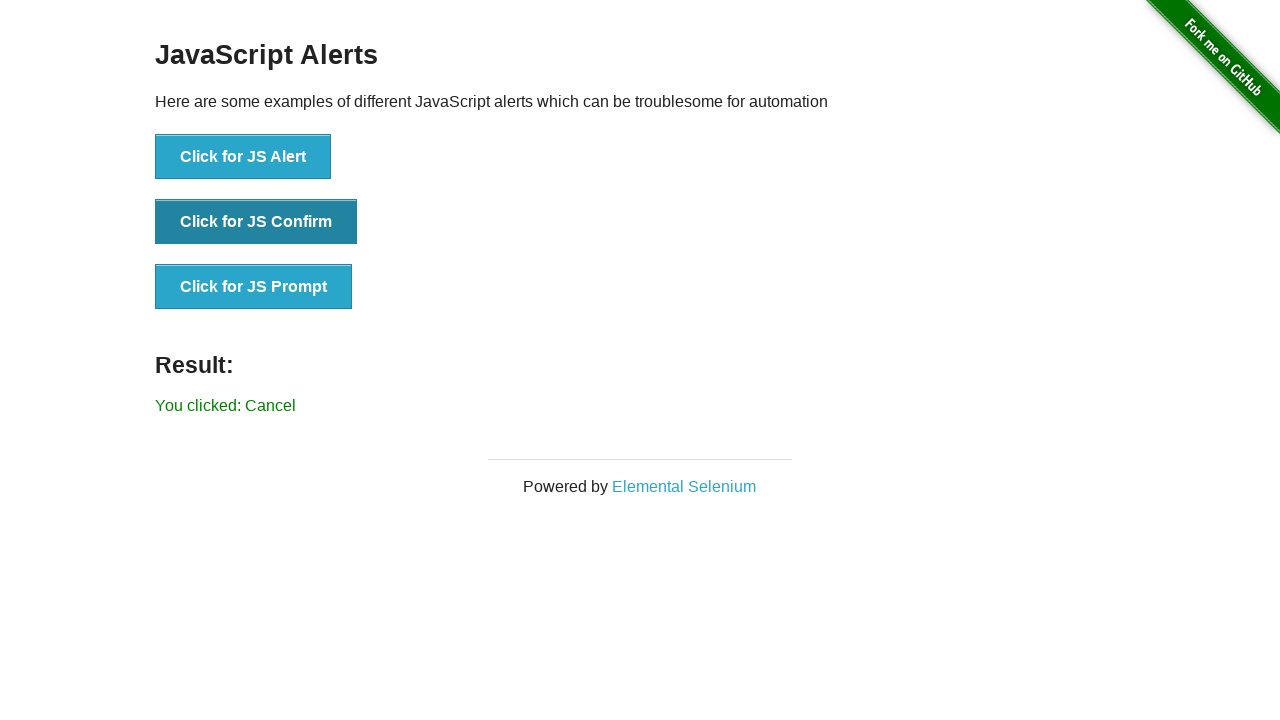

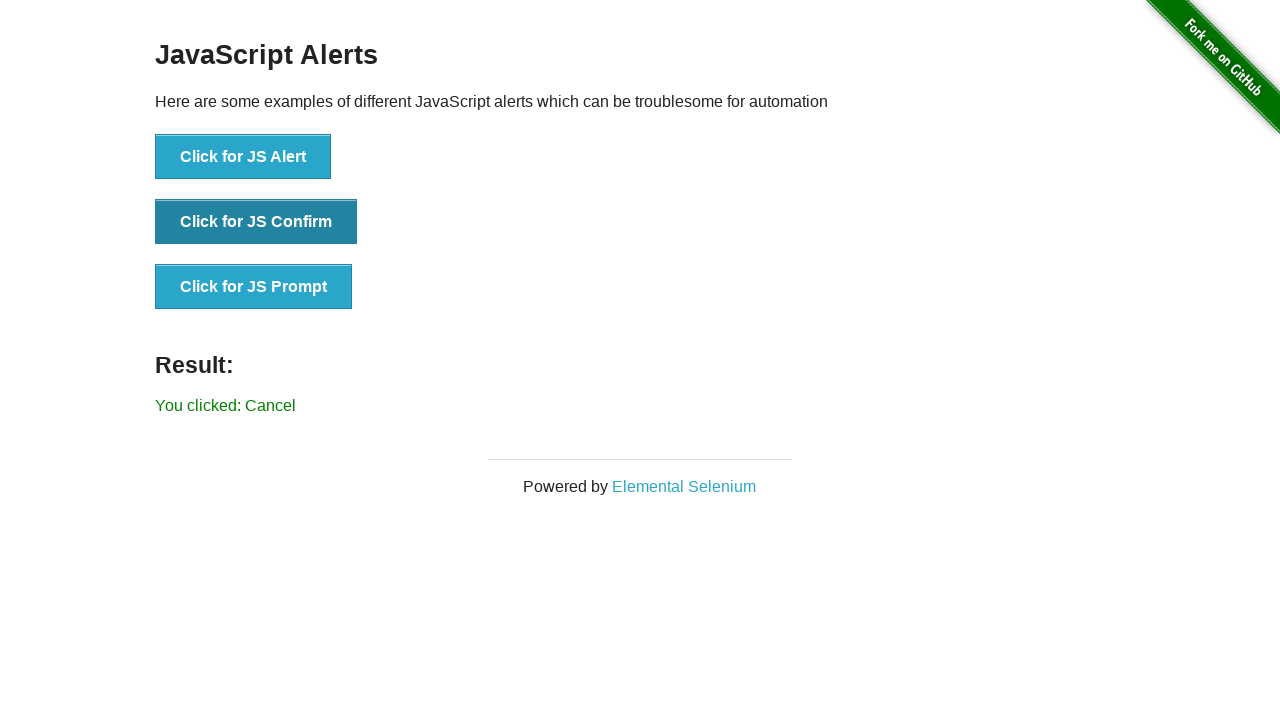